Navigates to checkboxes page and verifies checkbox form exists with 2 checkbox options

Starting URL: https://the-internet.herokuapp.com

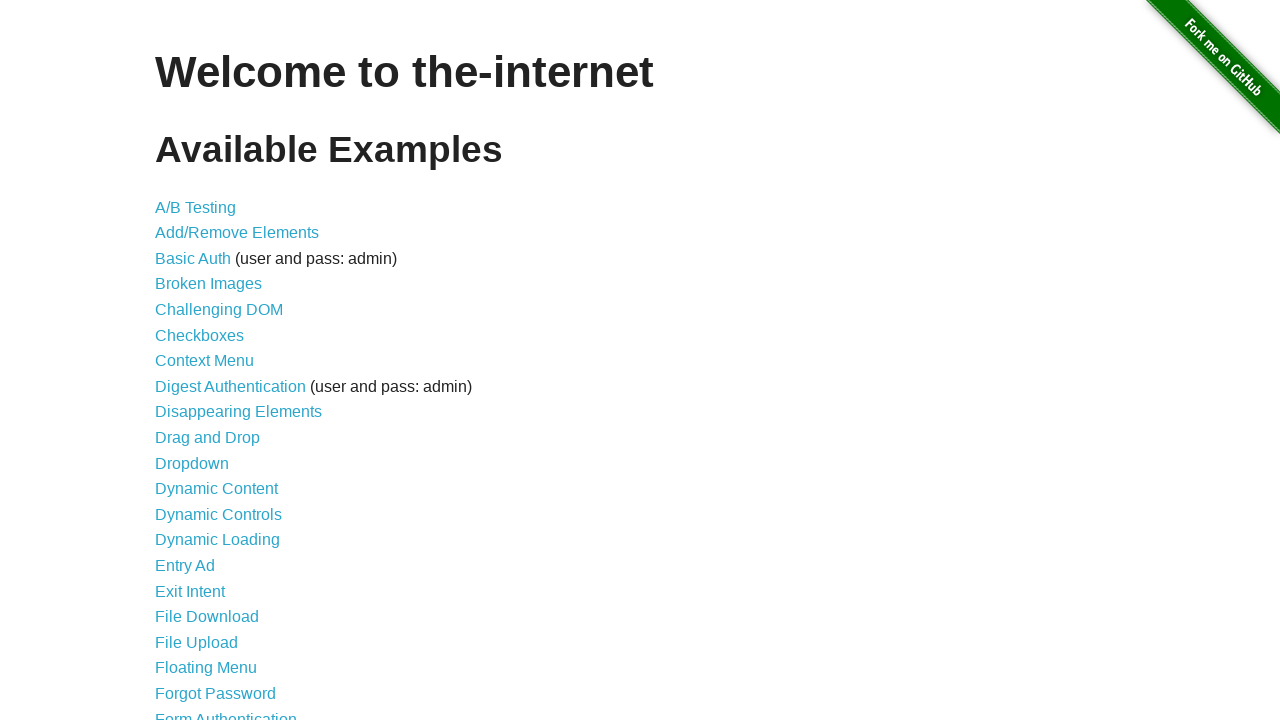

Clicked Checkboxes link to navigate to checkboxes page at (200, 335) on a[href='/checkboxes']
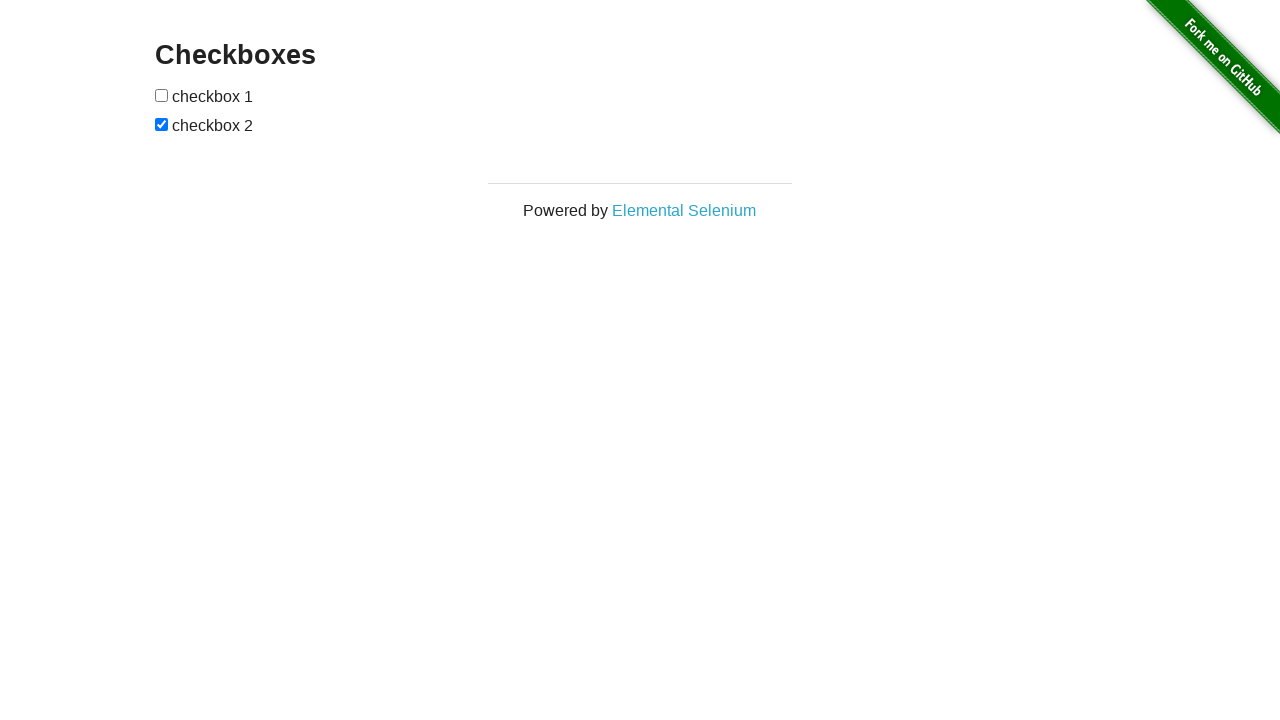

Checkboxes form loaded successfully
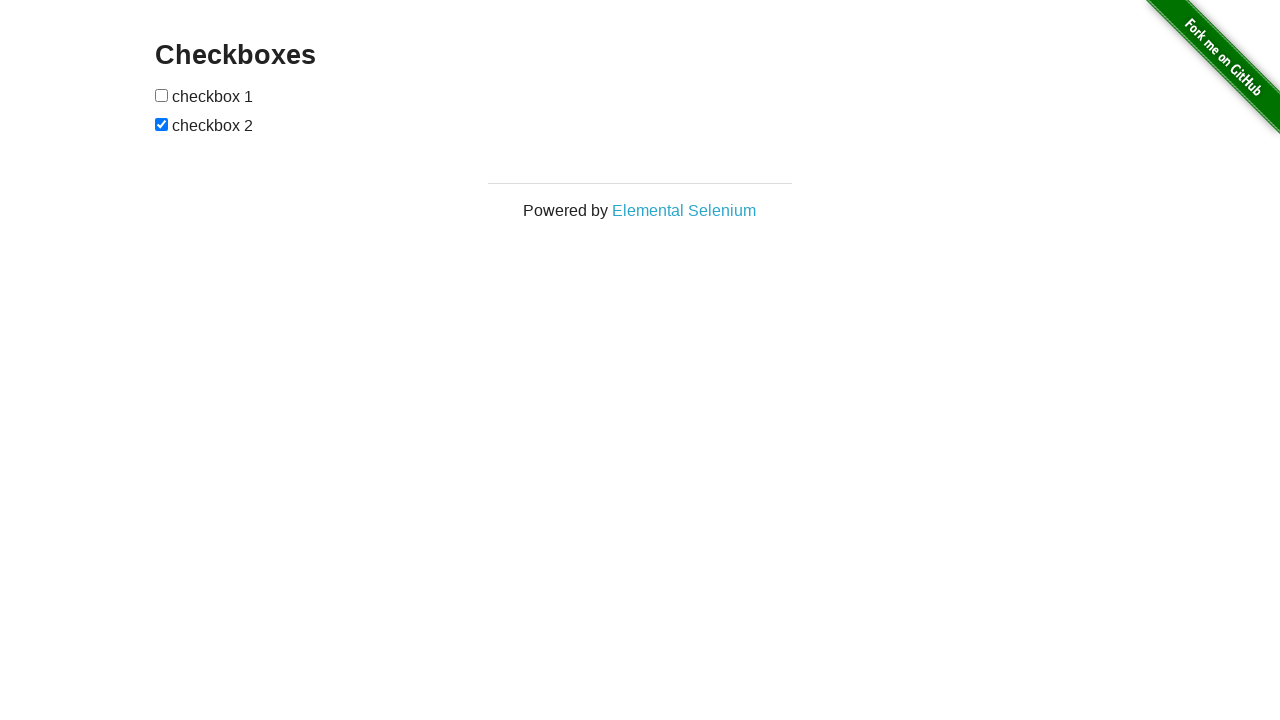

Verified checkbox form is visible
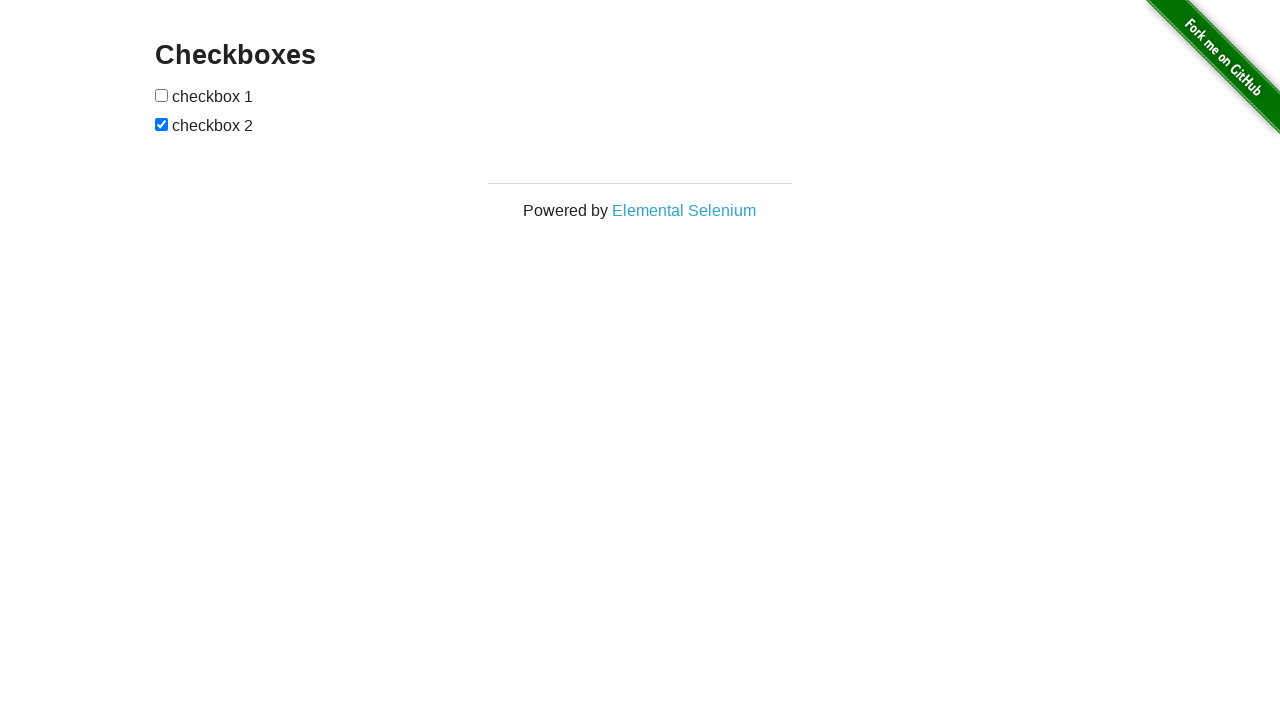

Verified checkbox form contains exactly 2 checkbox options
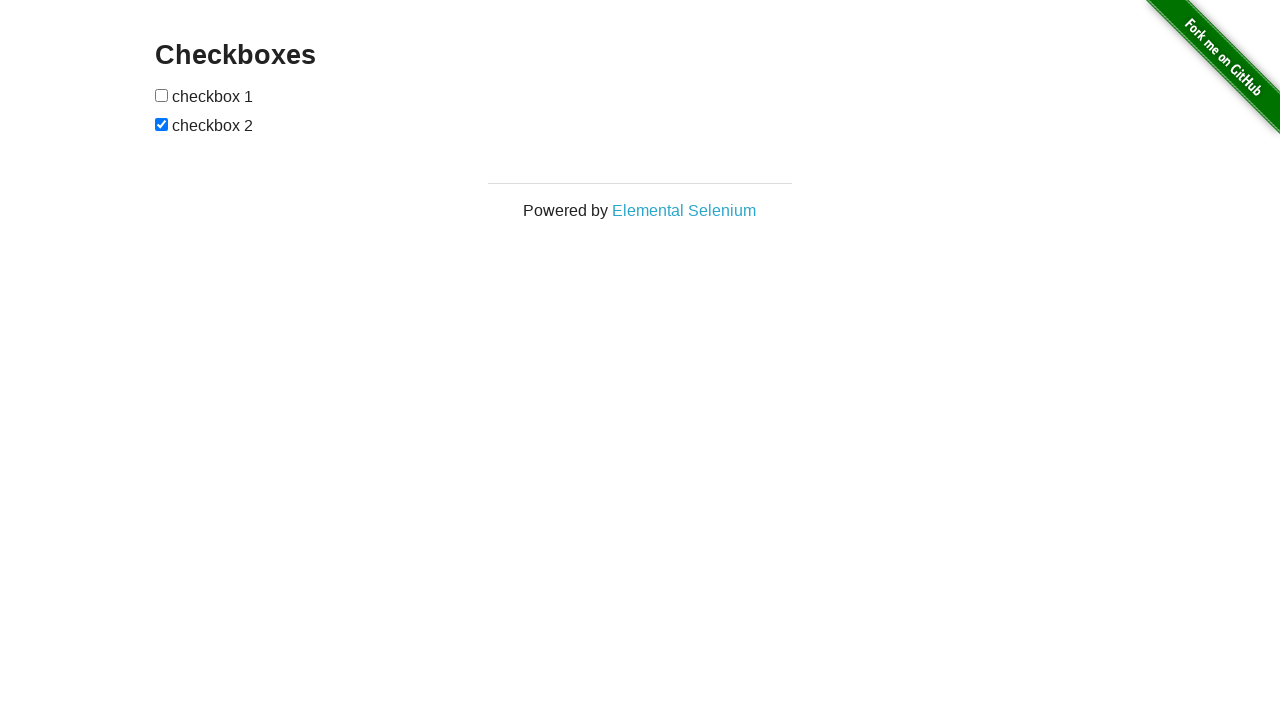

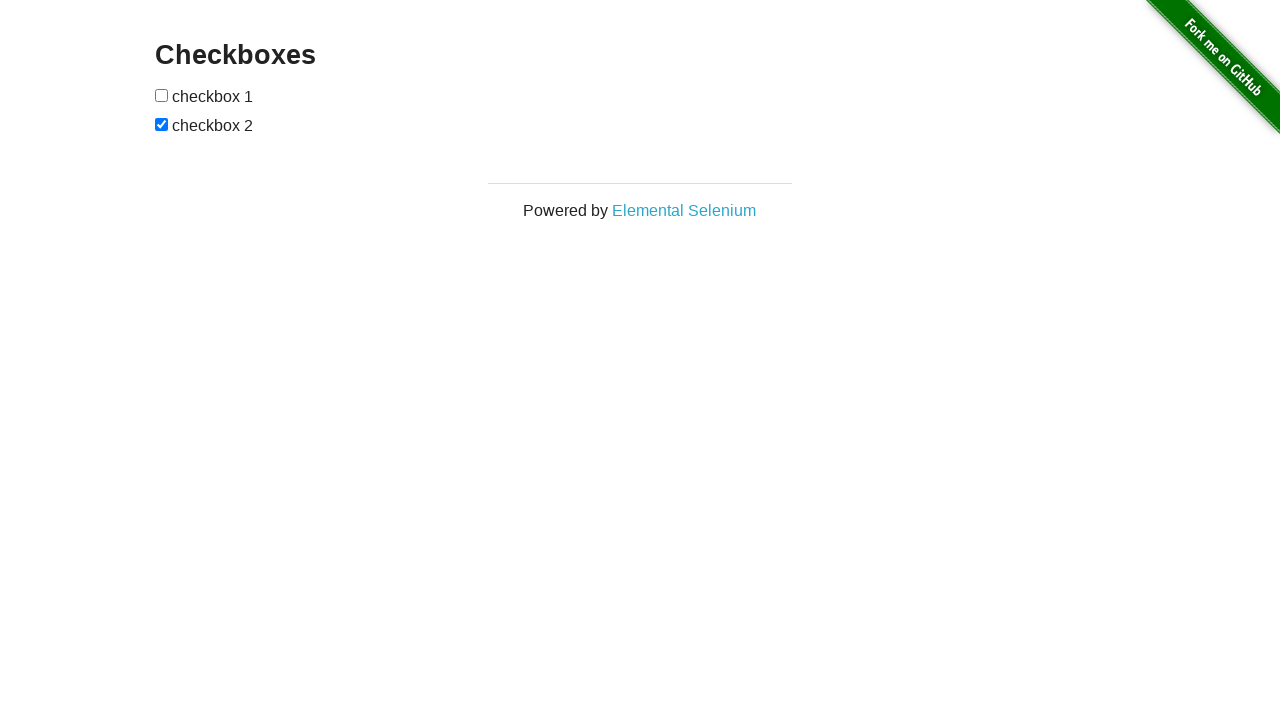